Tests JavaScript prompt dialog by clicking the prompt button, entering text, accepting it, and verifying the entered text is displayed

Starting URL: http://practice.cydeo.com/javascript_alerts

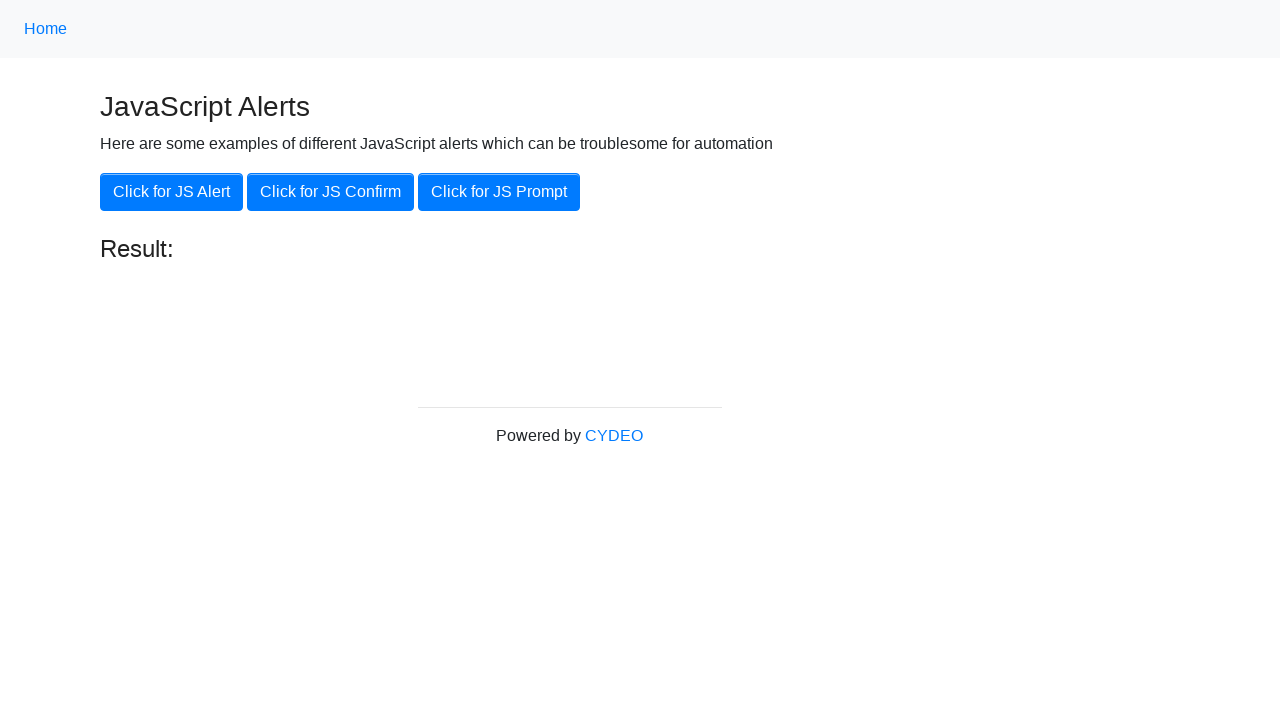

Set up dialog handler to accept prompt with 'hello'
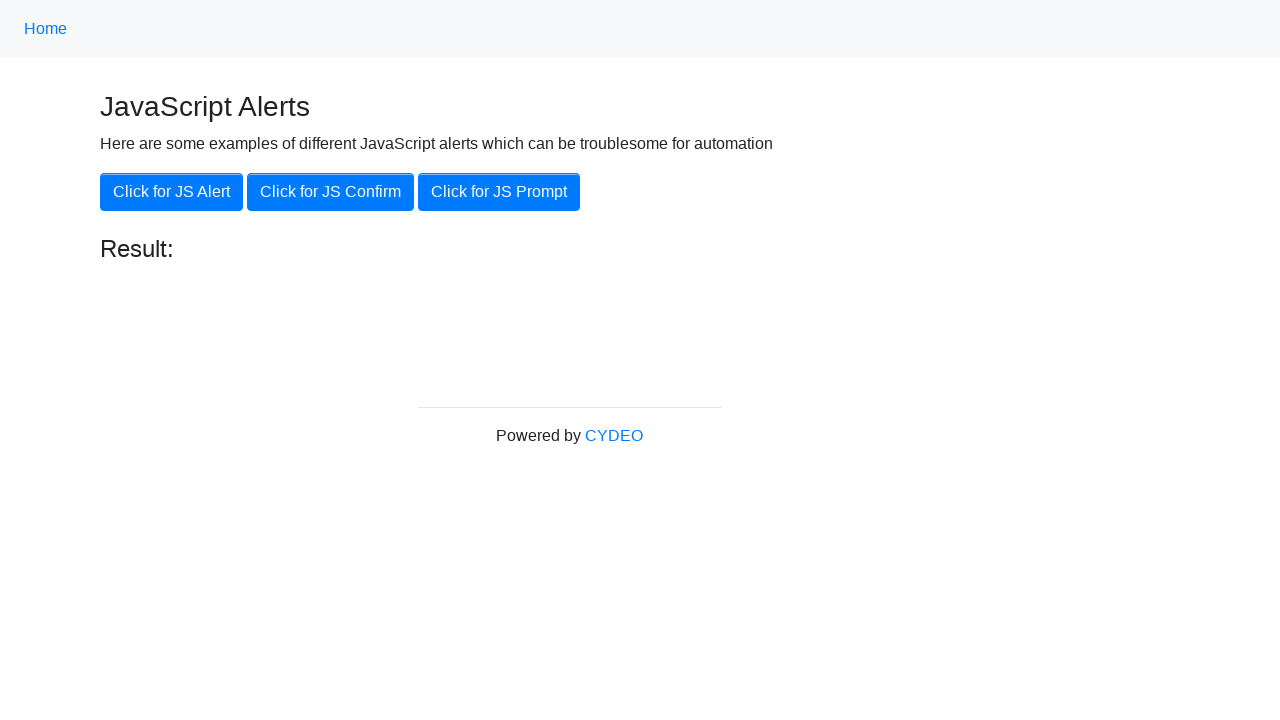

Clicked the JavaScript prompt button at (499, 192) on xpath=//button[@onclick='jsPrompt()']
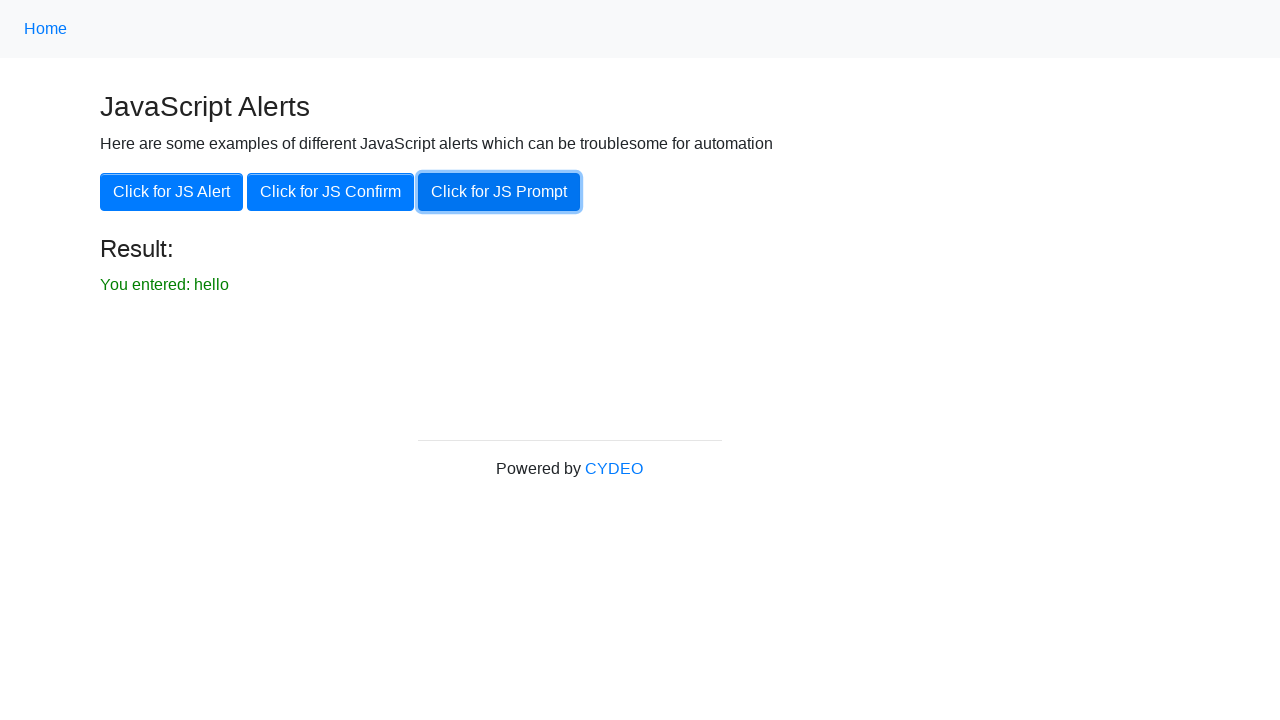

Waited for result text to display 'You entered: hello'
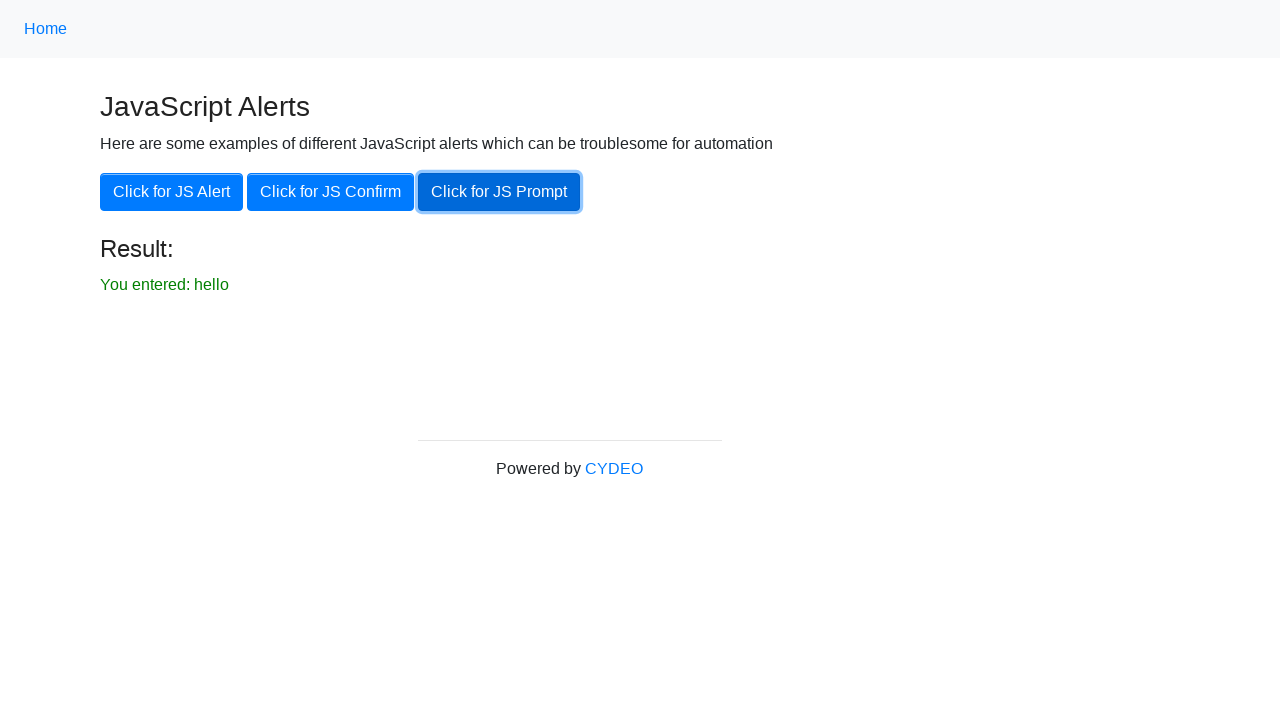

Located the result element
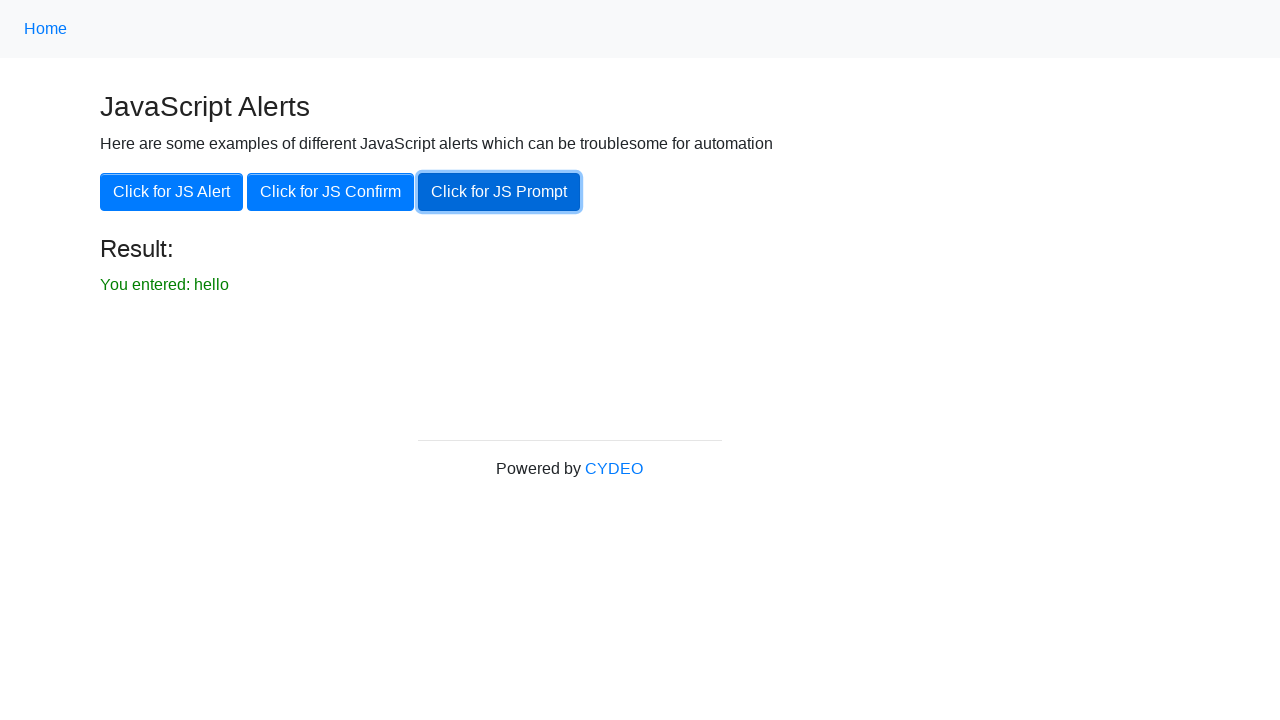

Verified result element contains 'You entered: hello'
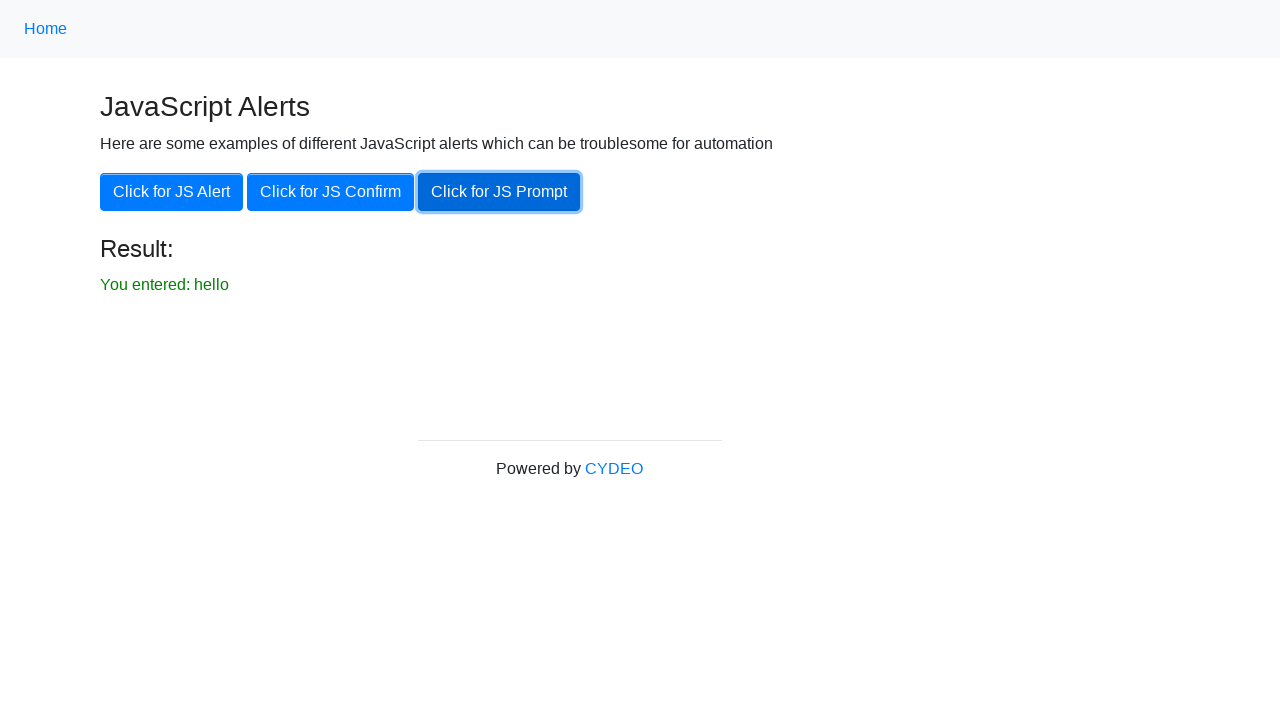

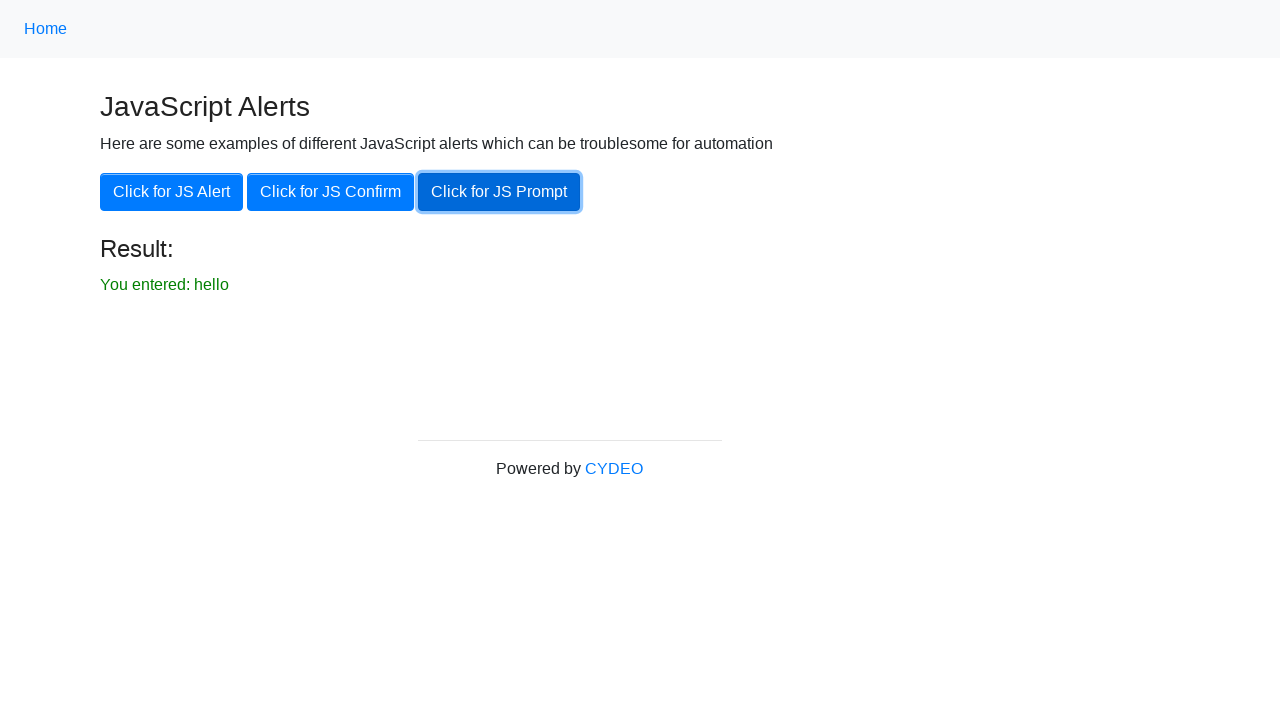